Tests a slow calculator by setting a 3-second delay, performing an addition operation (7 + 8), and verifying the result equals 15

Starting URL: https://bonigarcia.dev/selenium-webdriver-java/slow-calculator.html

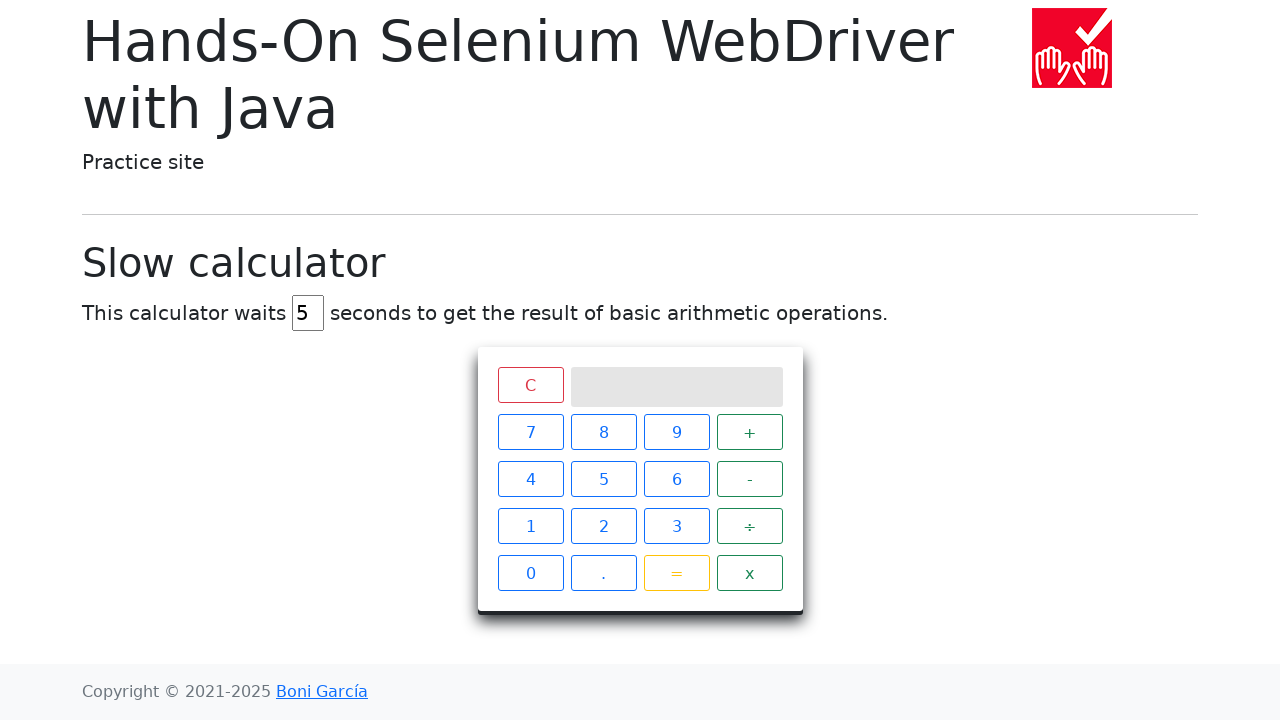

Navigated to slow calculator page
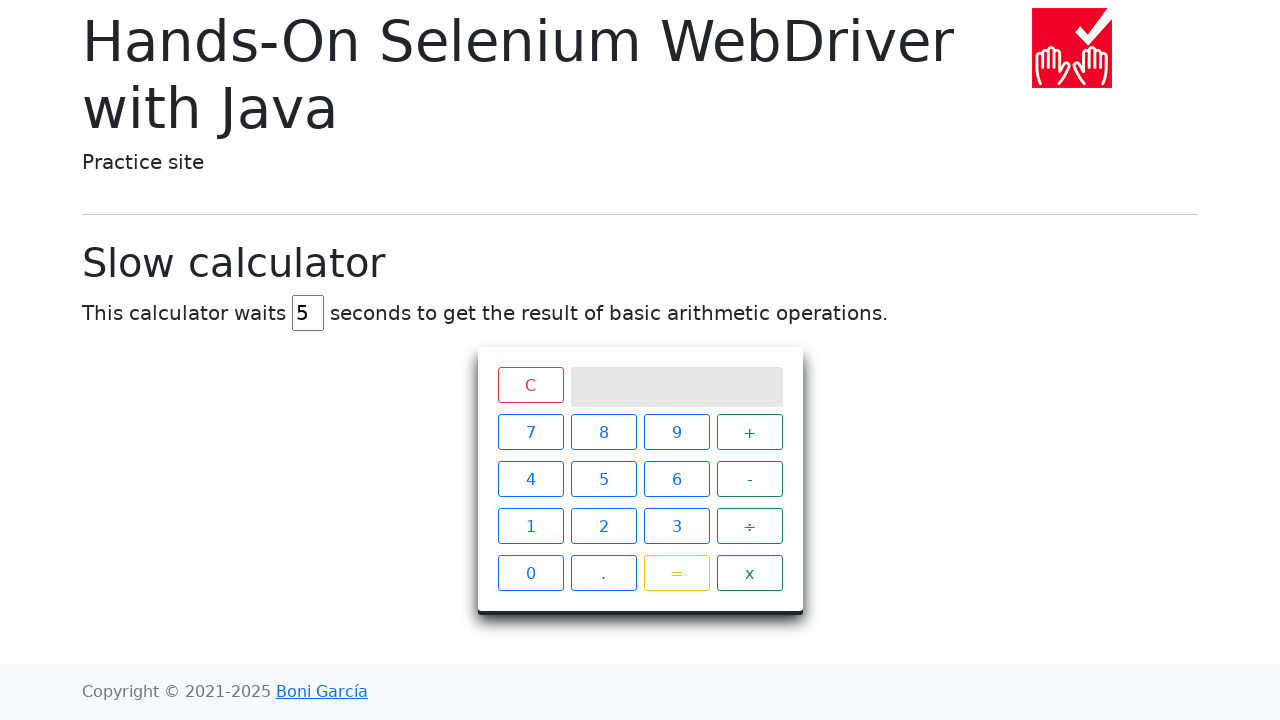

Cleared the delay input field on input[id="delay"]
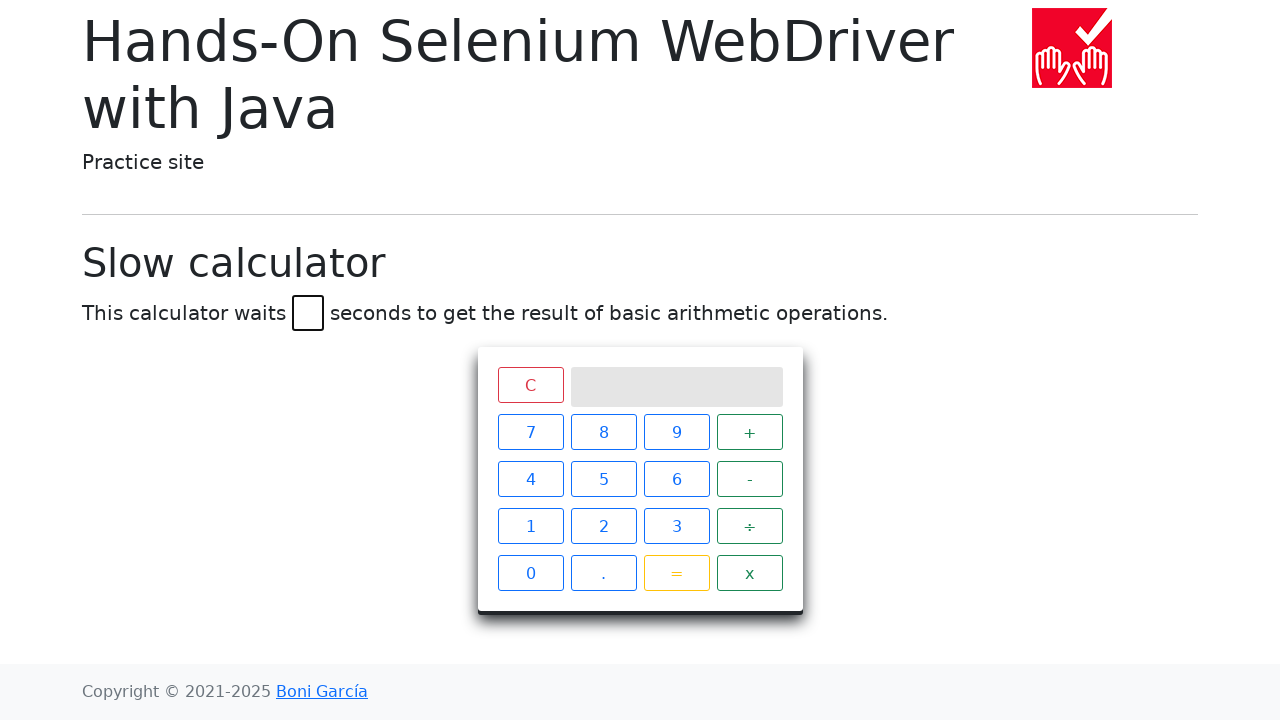

Set delay to 3 seconds on input[id="delay"]
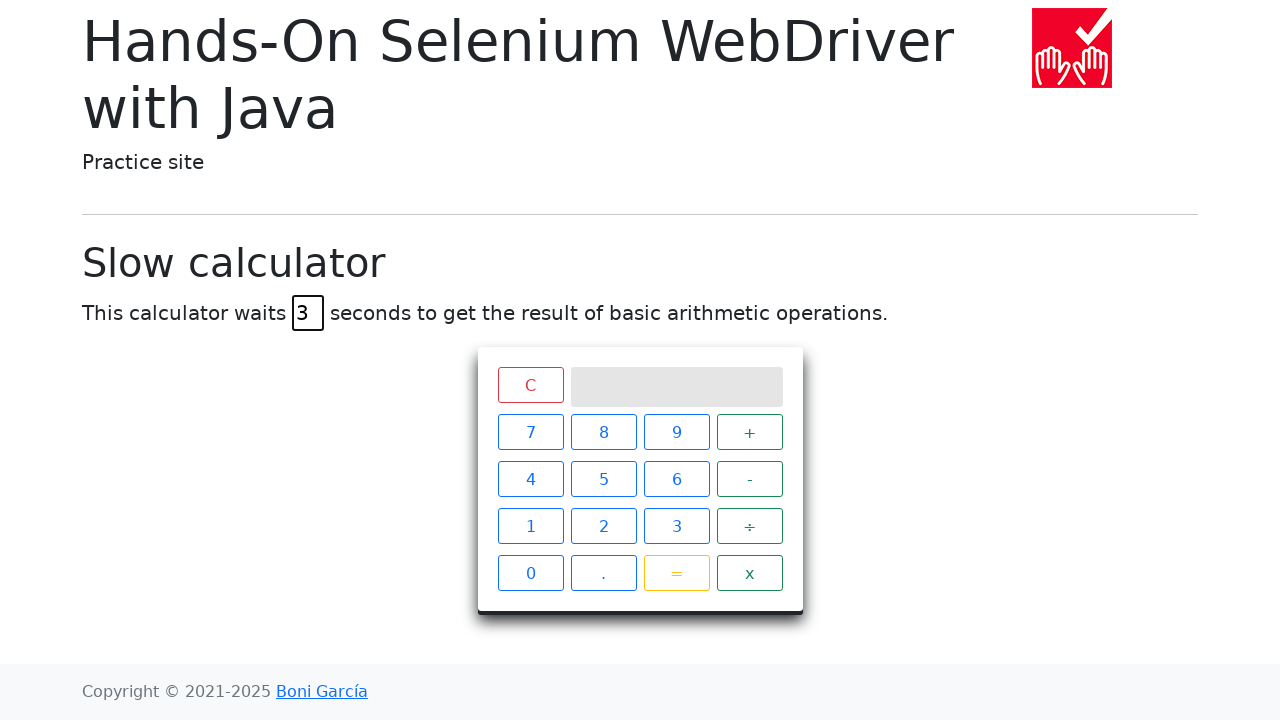

Clicked number 7 at (530, 432) on xpath=//span[contains(text(),"7")]
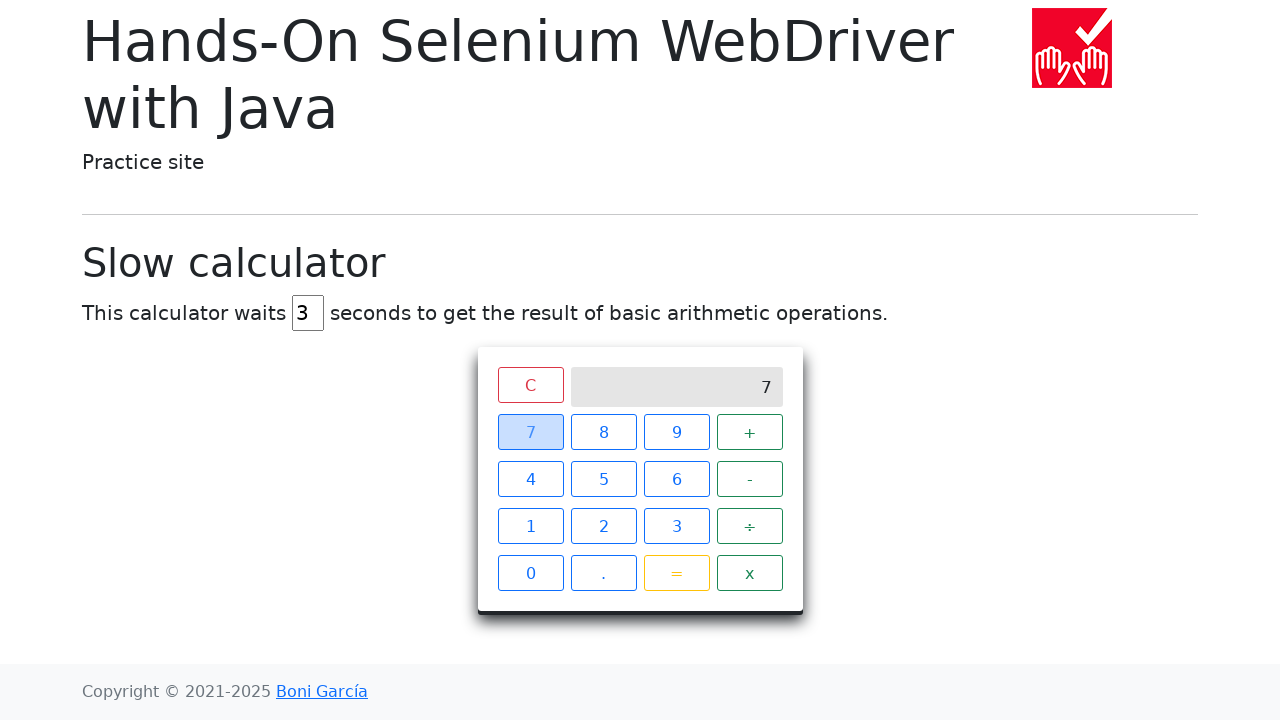

Clicked the plus operator at (750, 432) on xpath=//span[contains(text(),"+")]
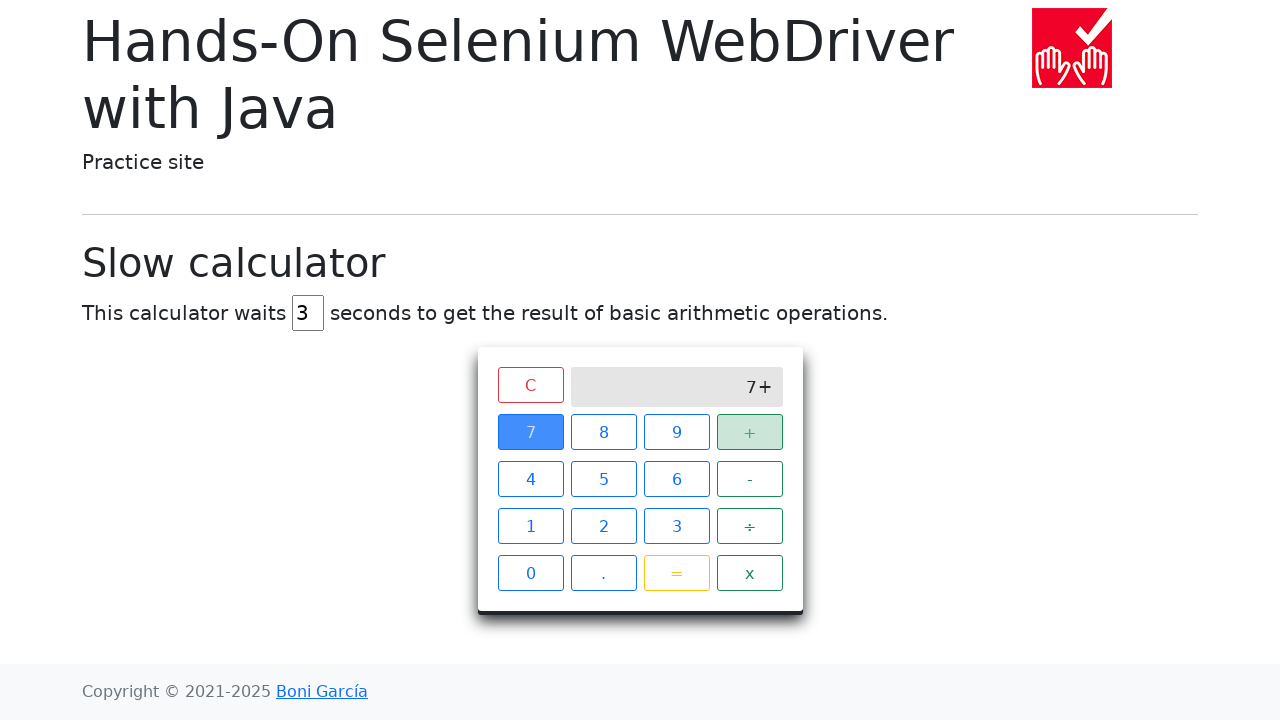

Clicked number 8 at (604, 432) on xpath=//span[contains(text(),"8")]
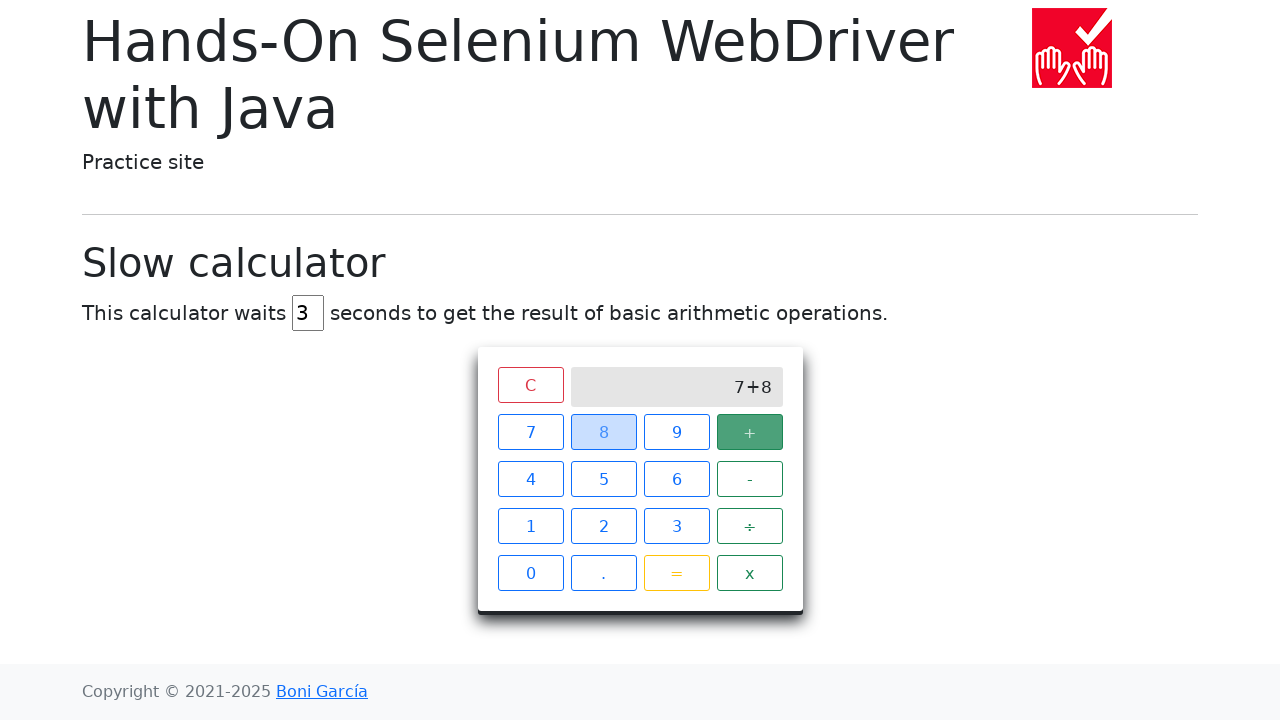

Clicked equals button to perform calculation at (676, 573) on xpath=//span[contains(text(),"=")]
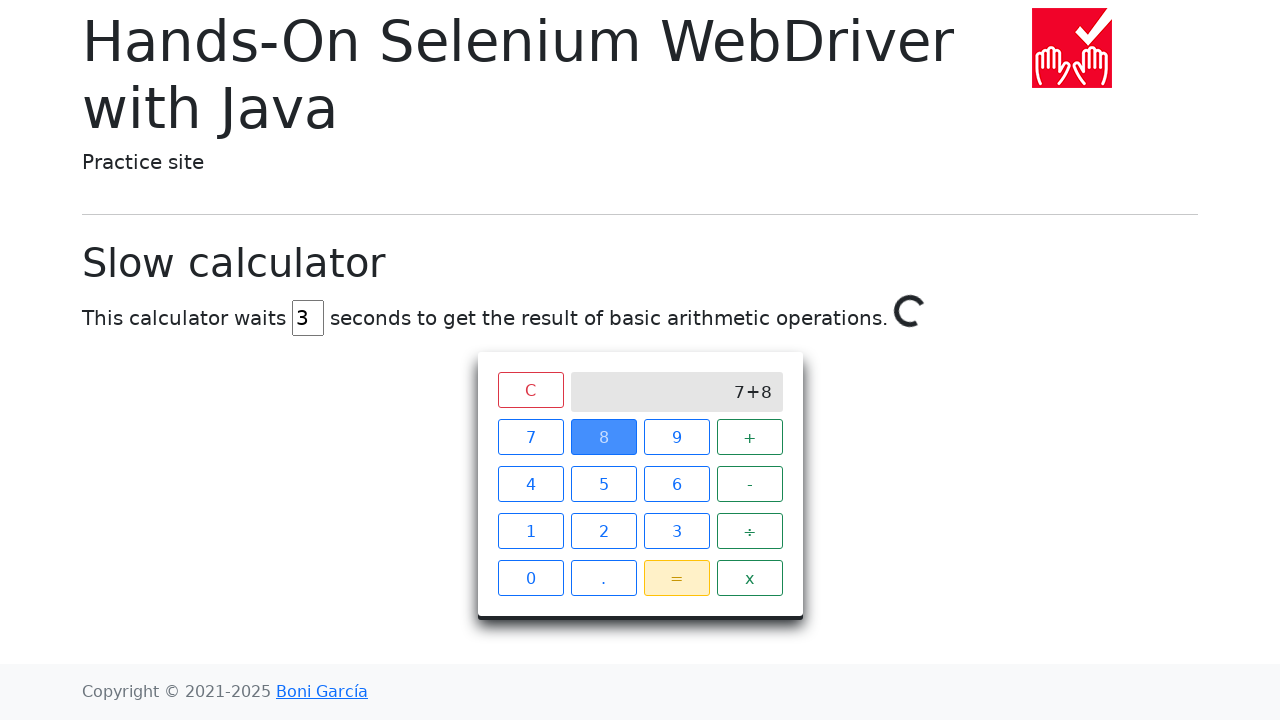

Calculator returned result of 15 (7 + 8)
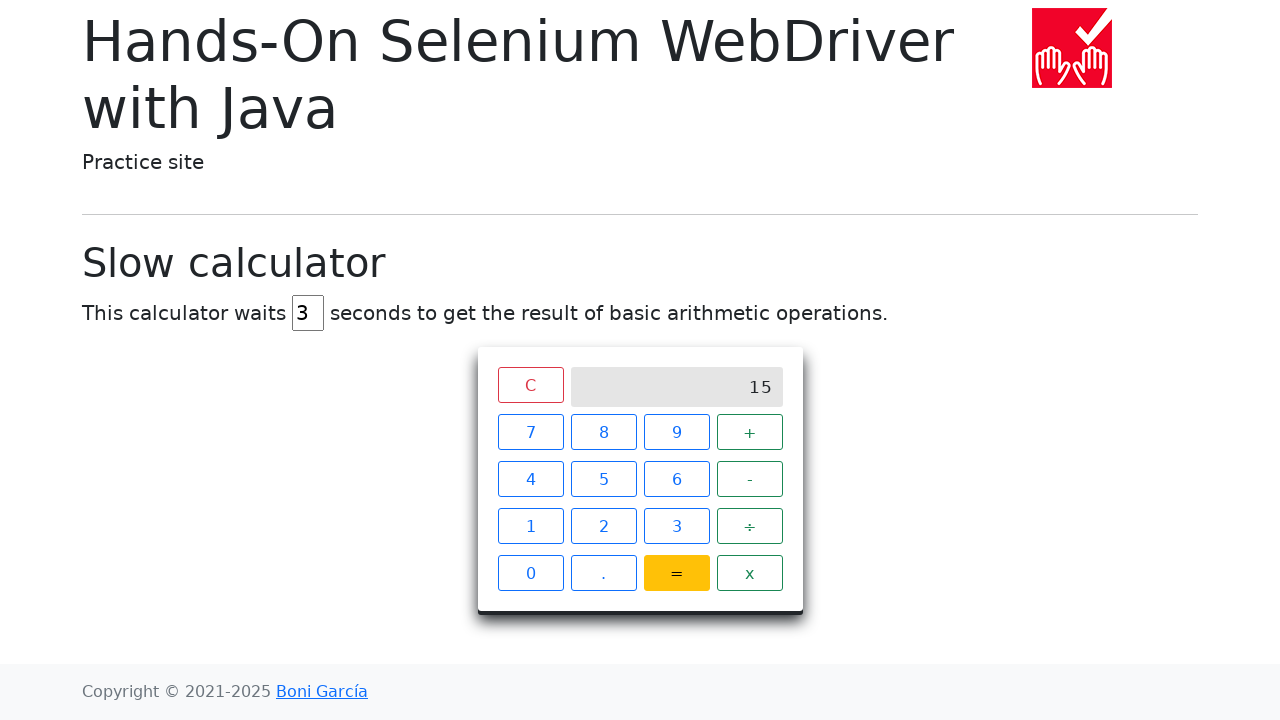

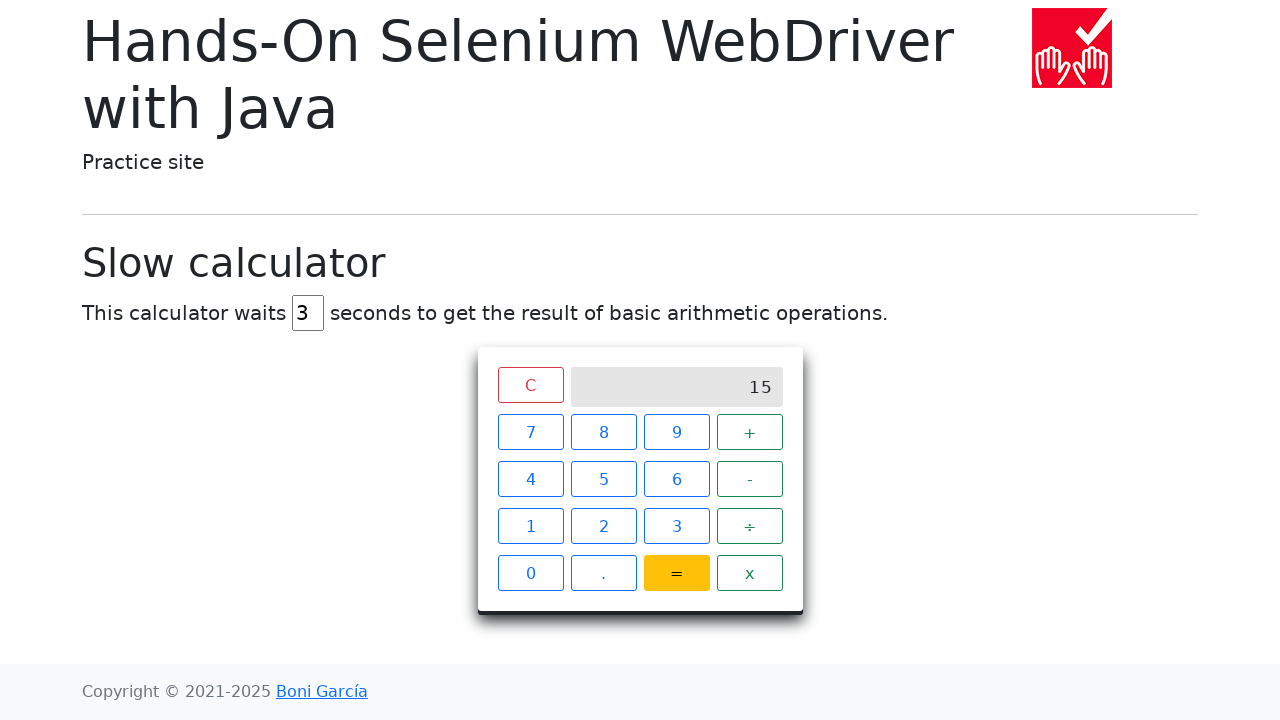